Tests dynamic loading functionality with implicit wait timeout less than 5 seconds by clicking start button and verifying text appears

Starting URL: https://automationfc.github.io/dynamic-loading/

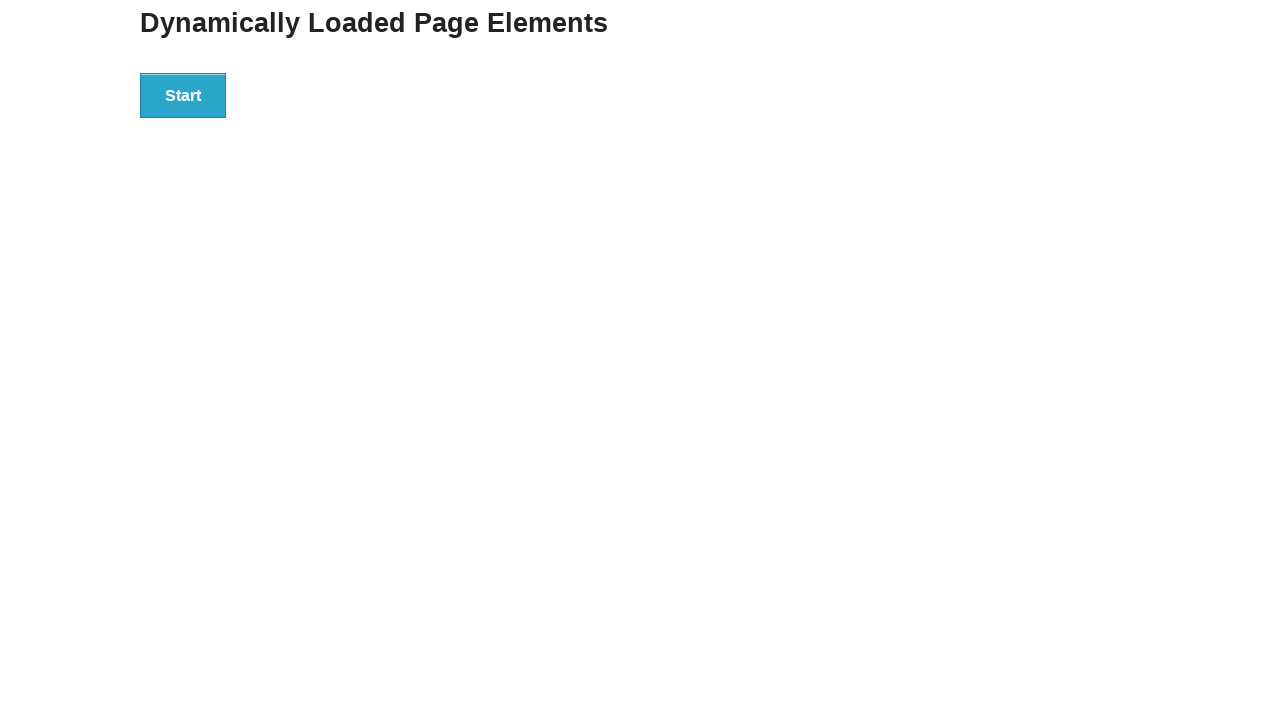

Clicked start button to trigger dynamic loading at (183, 95) on xpath=//*[@id='start']/button
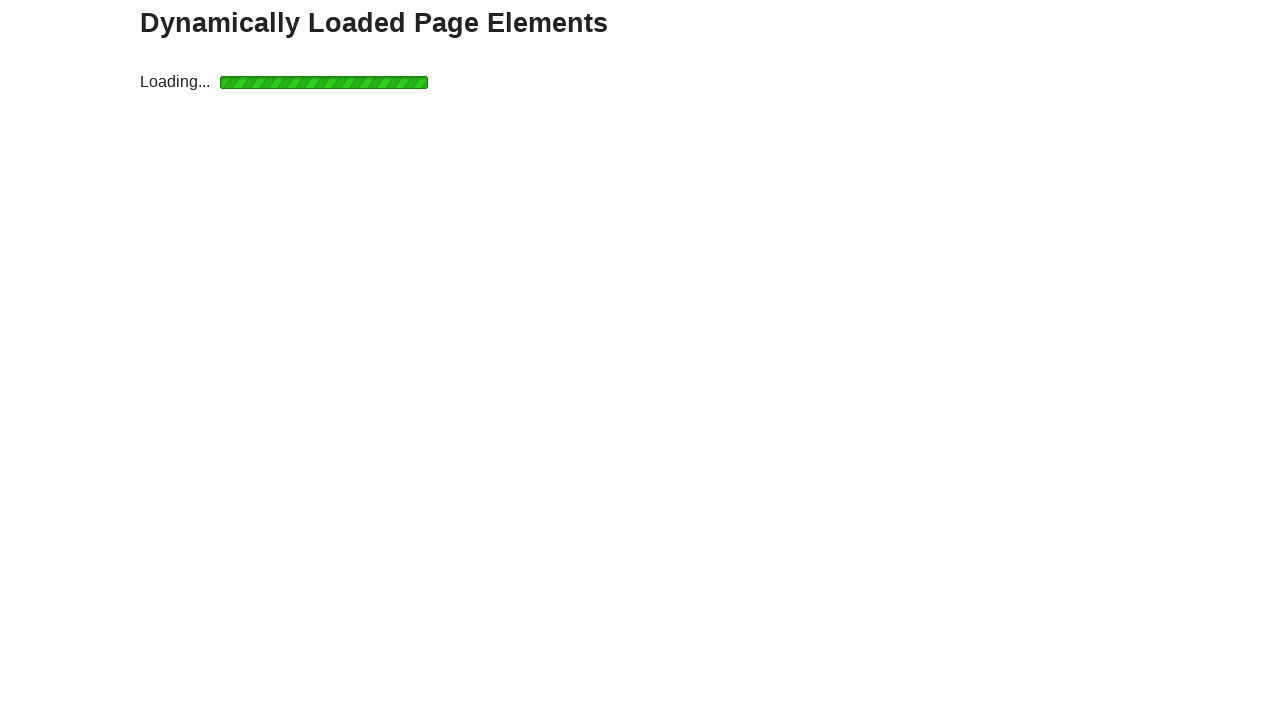

Waited for 'Hello World!' text to appear with implicit wait timeout less than 5 seconds
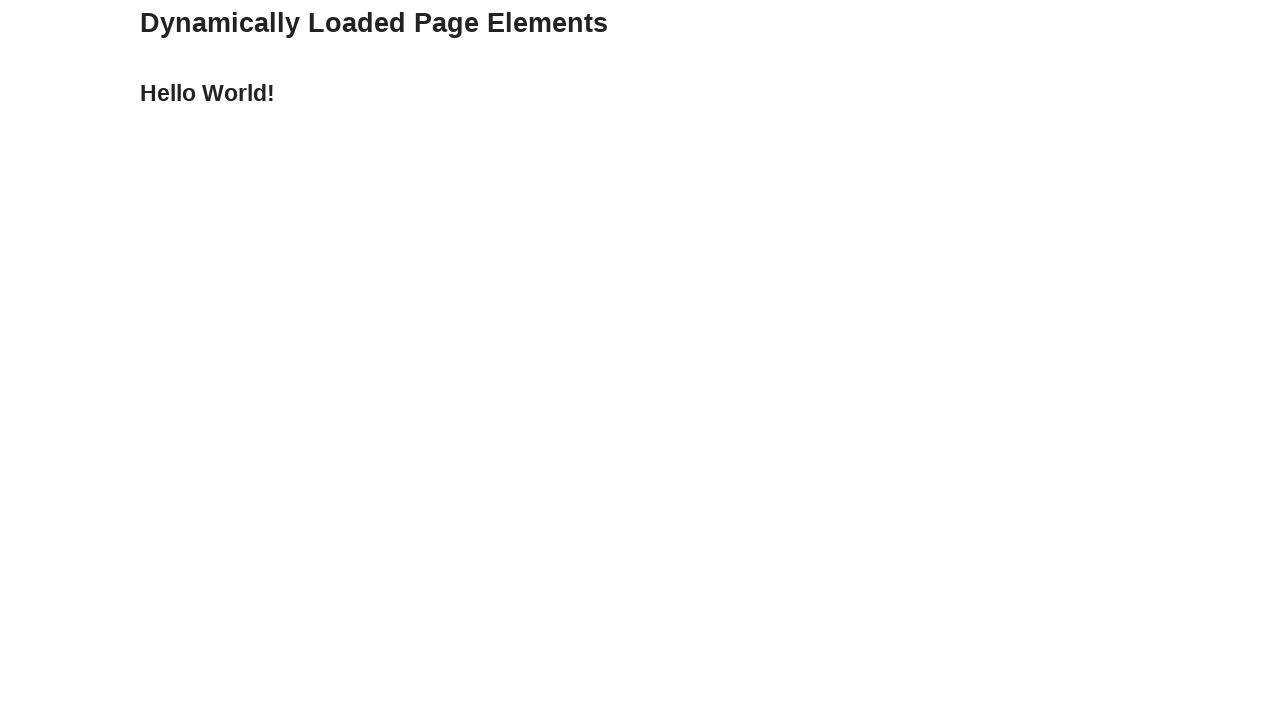

Verified 'Hello World!' text is displayed correctly
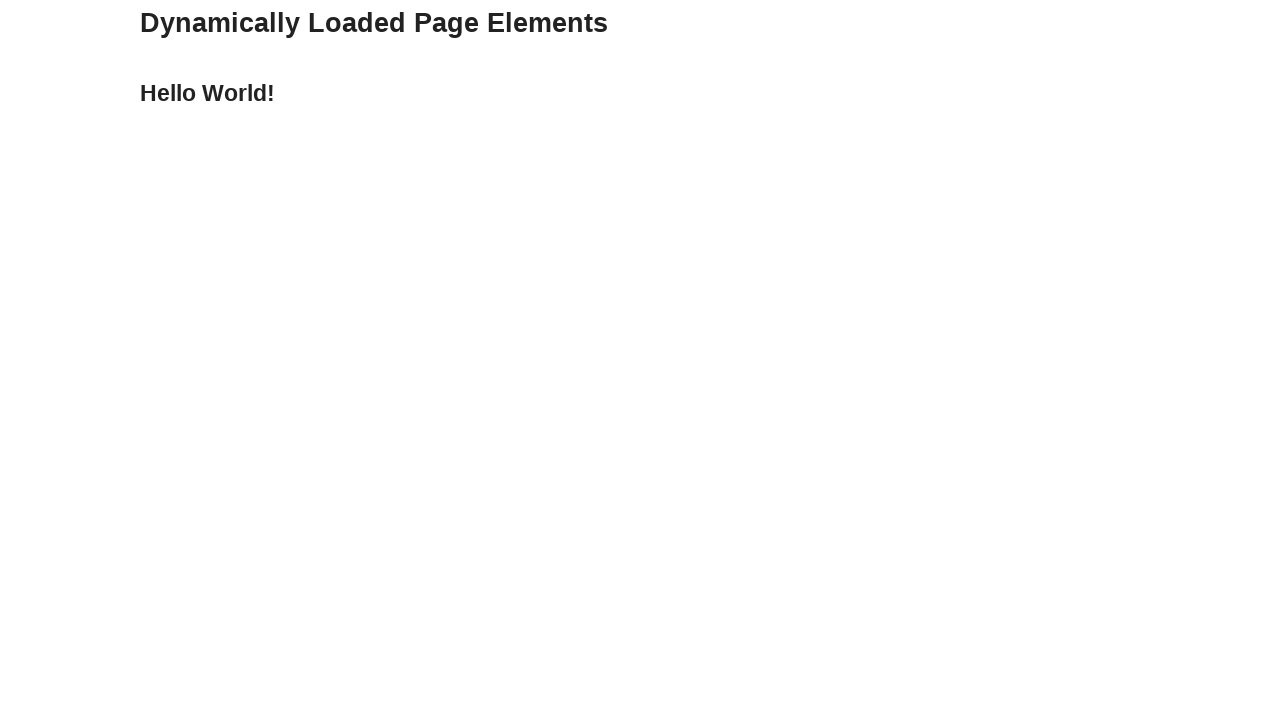

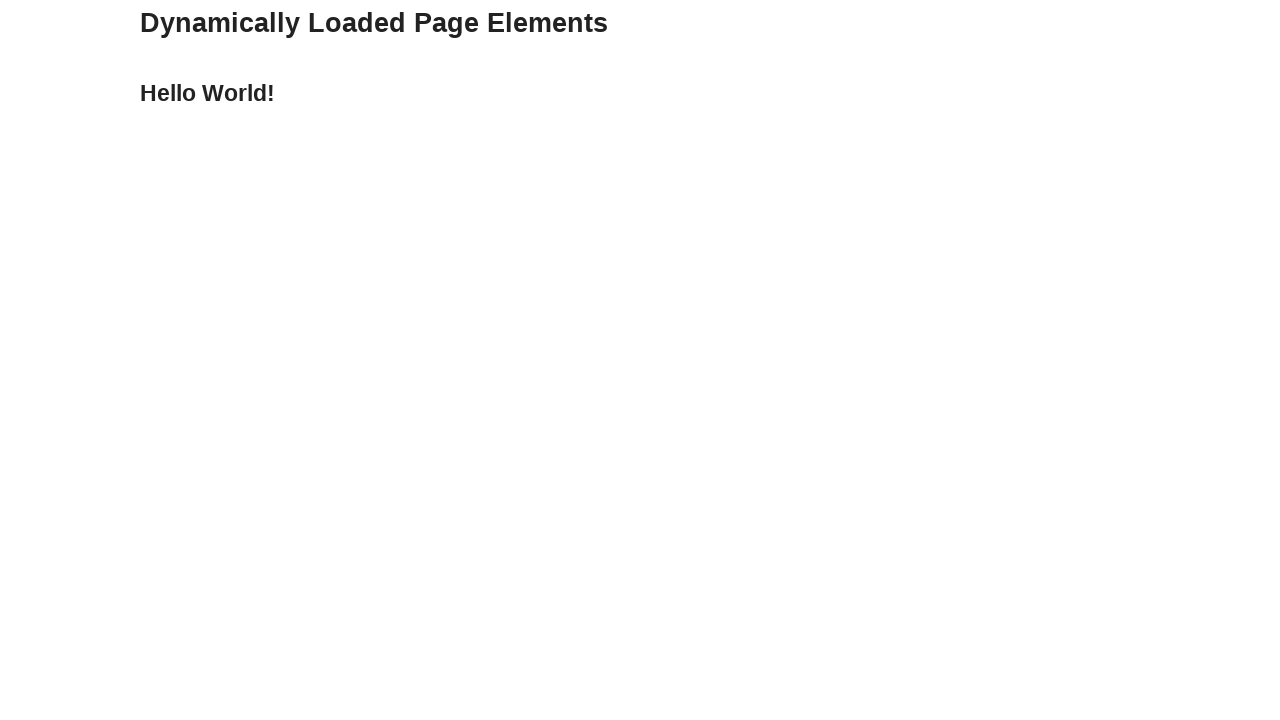